Tests a simple form interaction by navigating to a page and clicking the submit button

Starting URL: http://suninjuly.github.io/simple_form_find_task.html

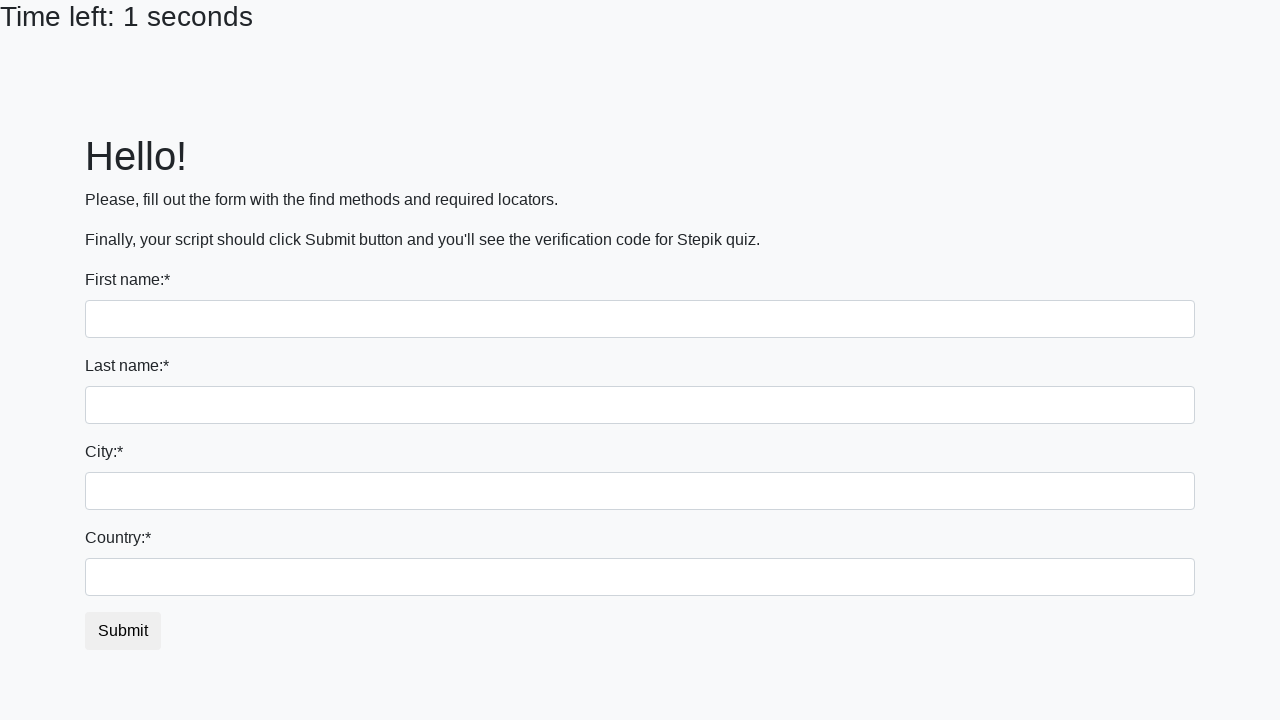

Clicked the submit button on simple form at (123, 631) on #submit_button
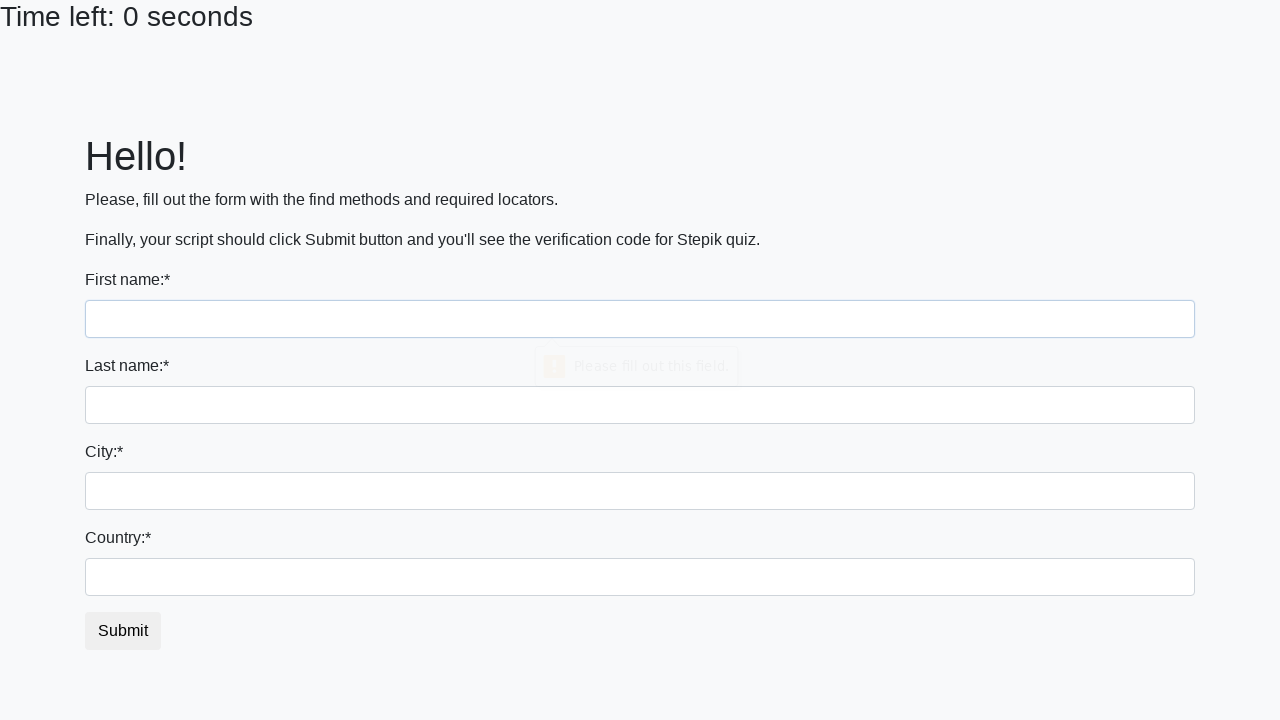

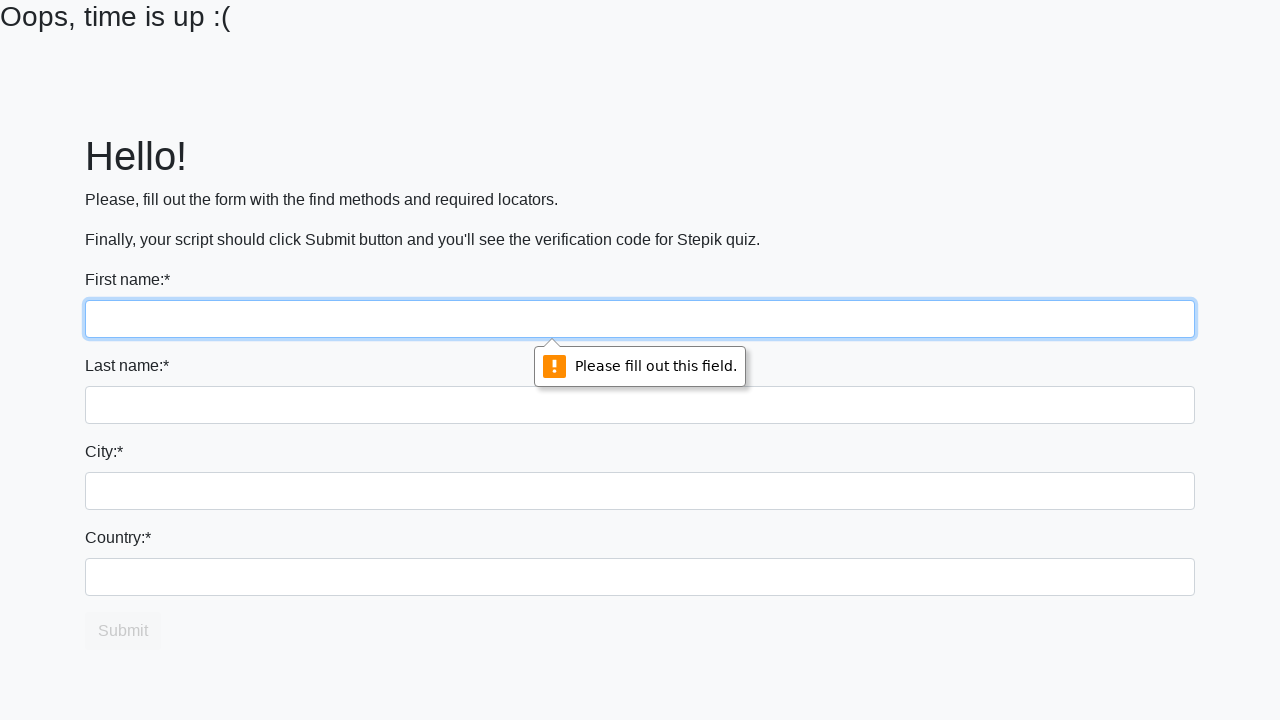